Verifies that the Tatacliq homepage is displayed after navigating to the URL

Starting URL: https://www.tatacliq.com/

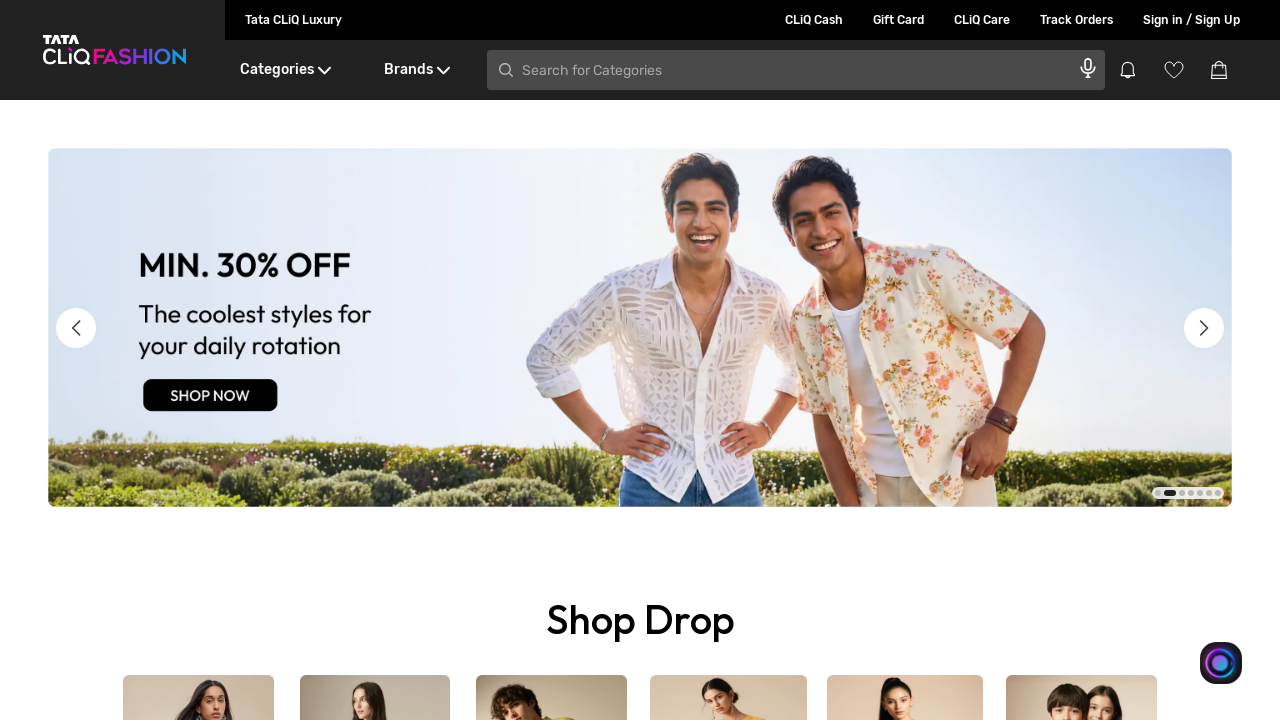

Waited for page to load completely
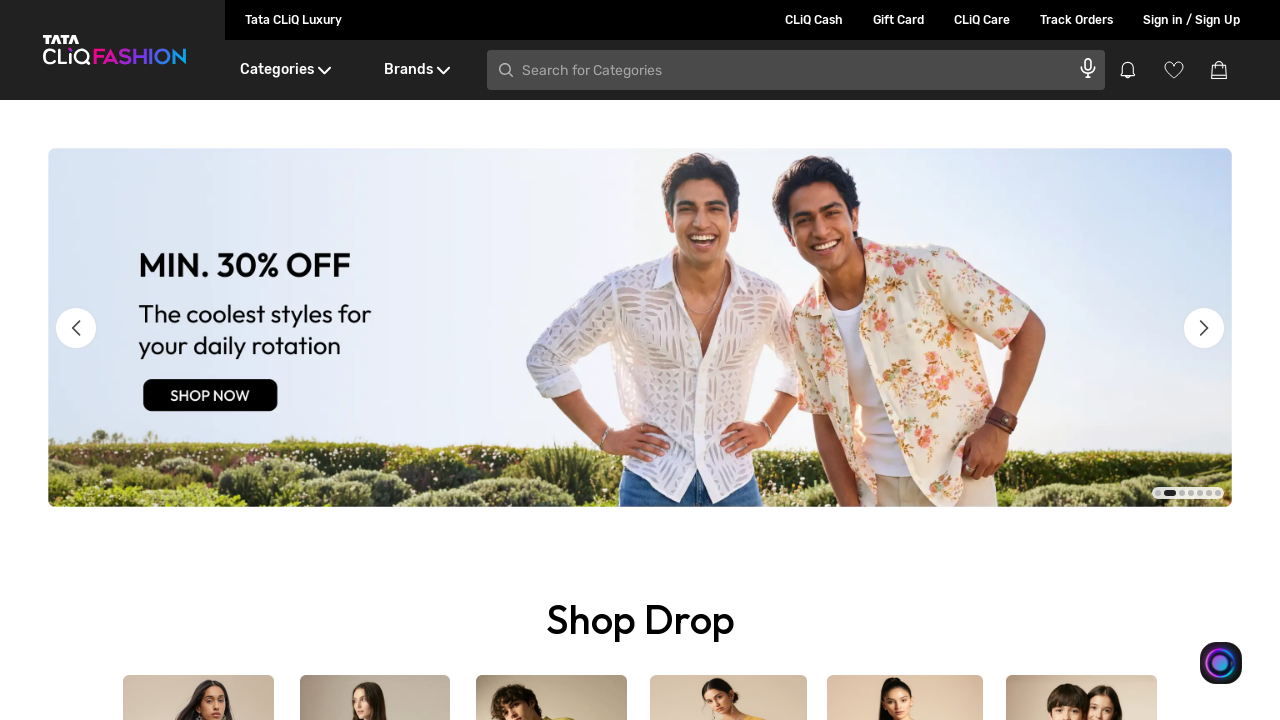

Verified that 'Tata' is present in page title
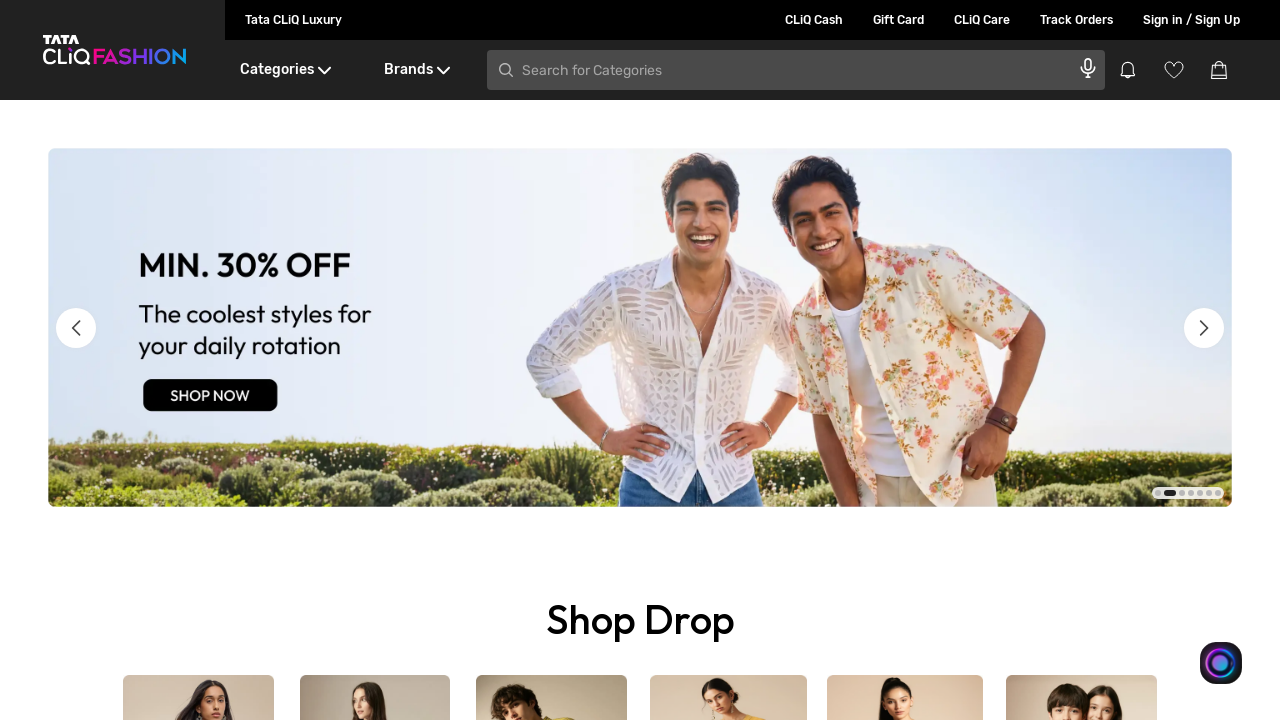

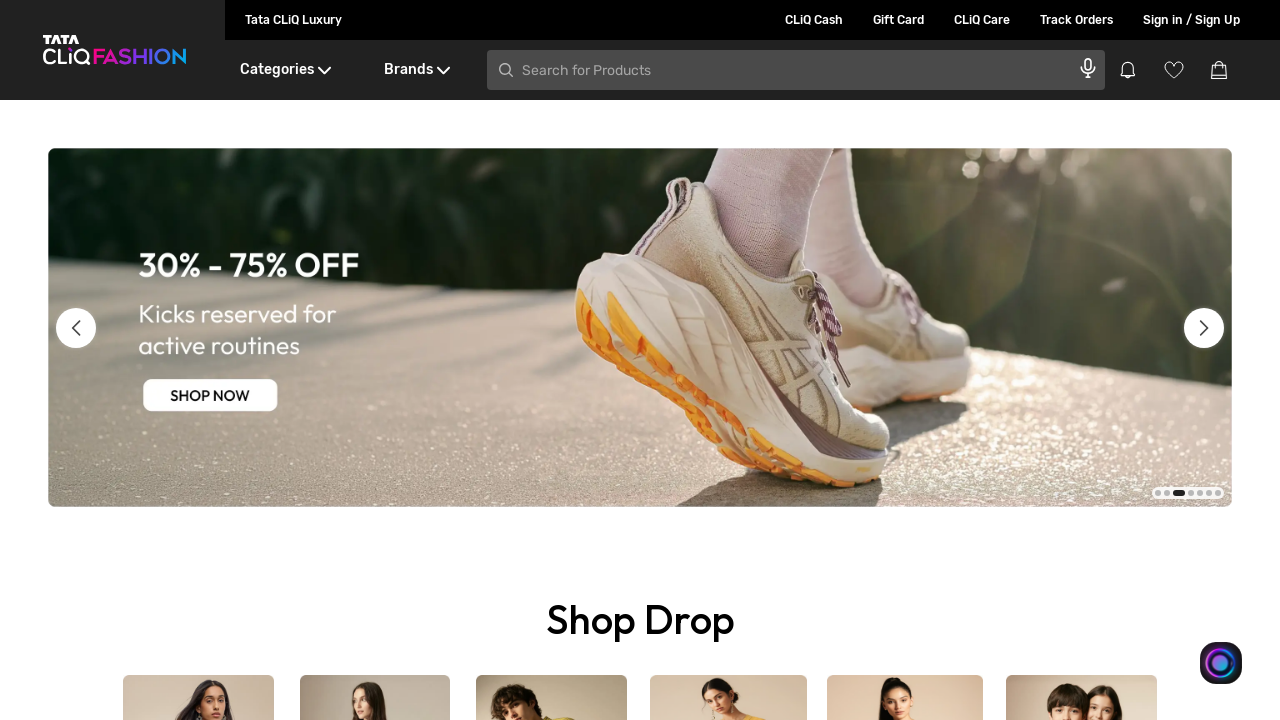